Tests product search functionality by searching for "ca" and adding a Carrot product to the cart

Starting URL: https://rahulshettyacademy.com/seleniumPractise/#/

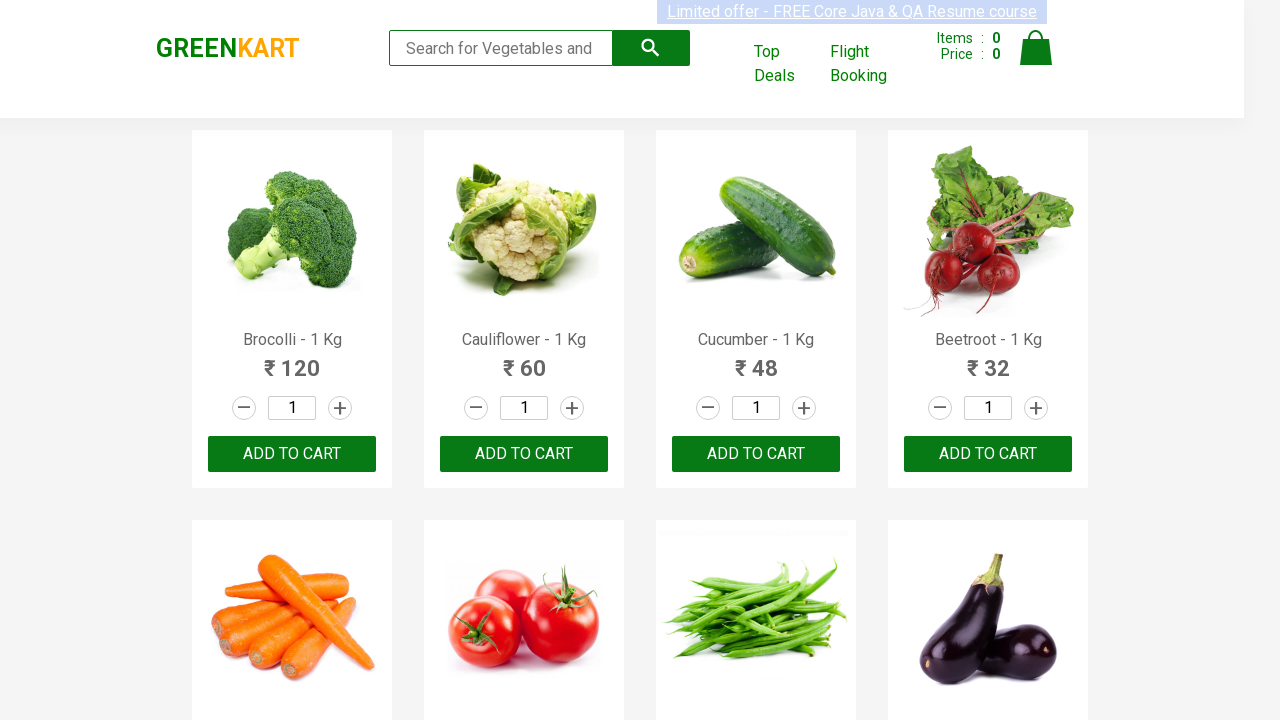

Filled search field with 'ca' to search for products on form input[type='search']
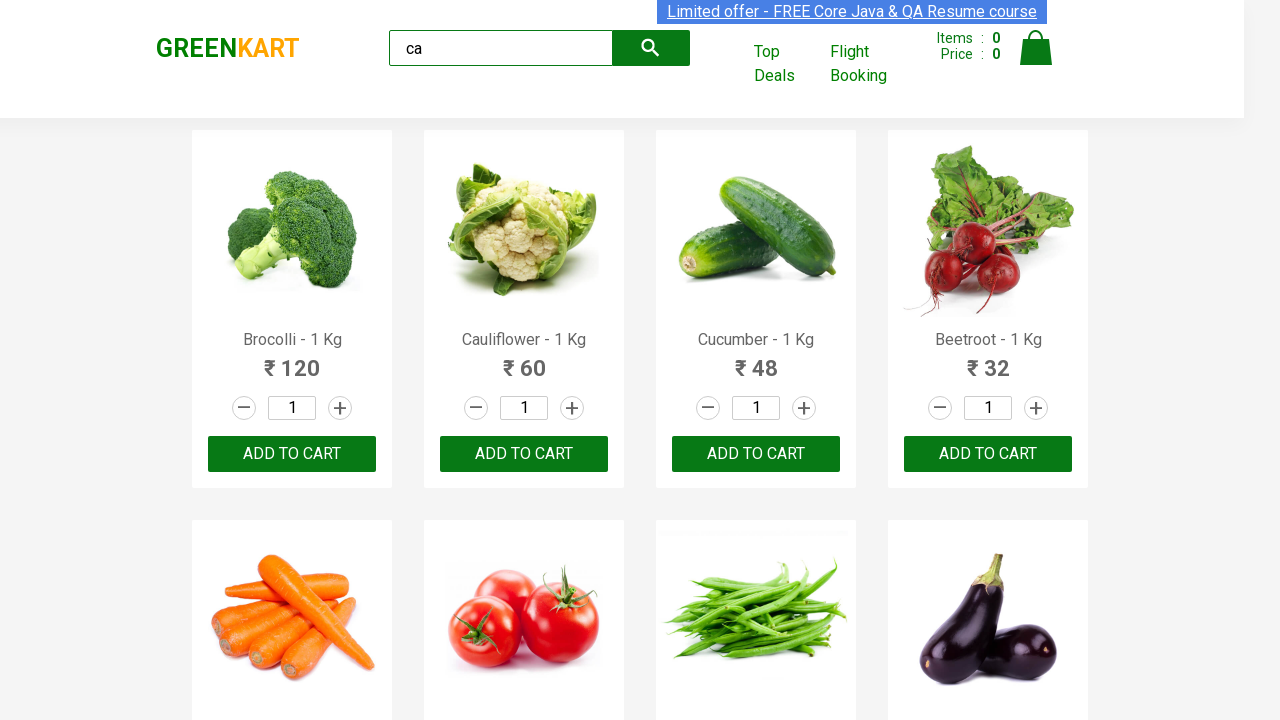

Products filtered and visible in search results
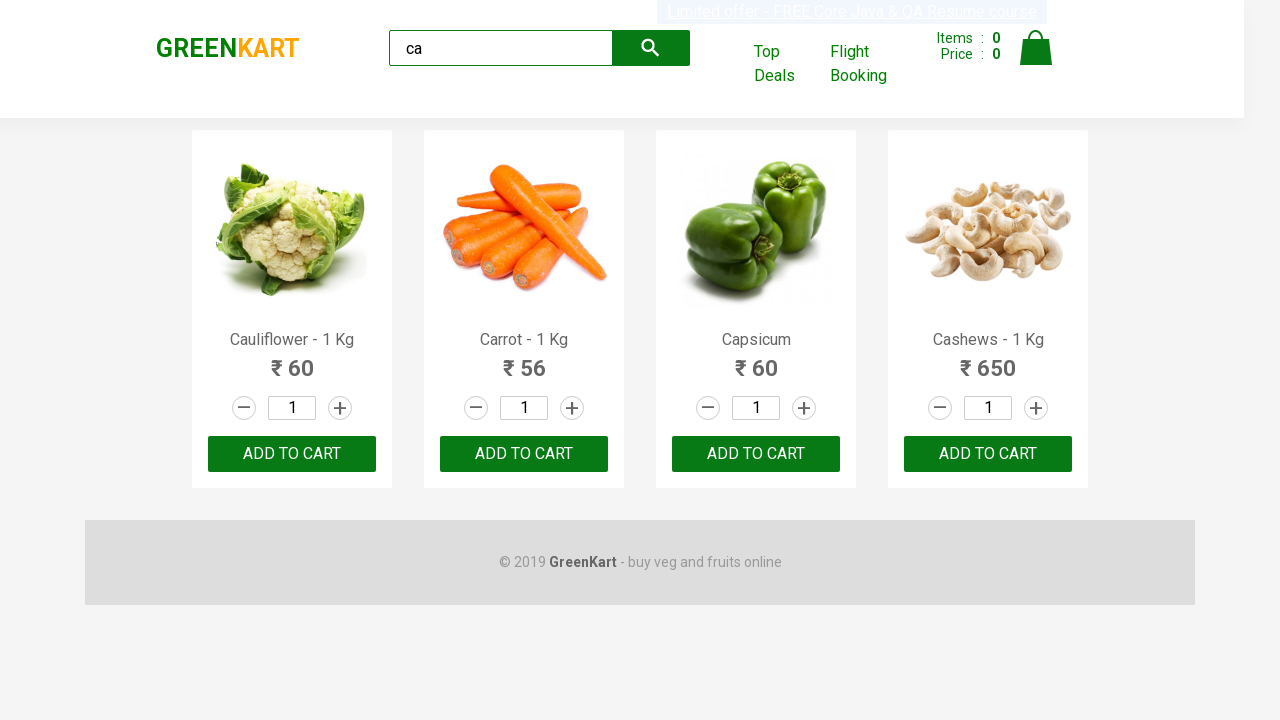

Retrieved list of filtered products
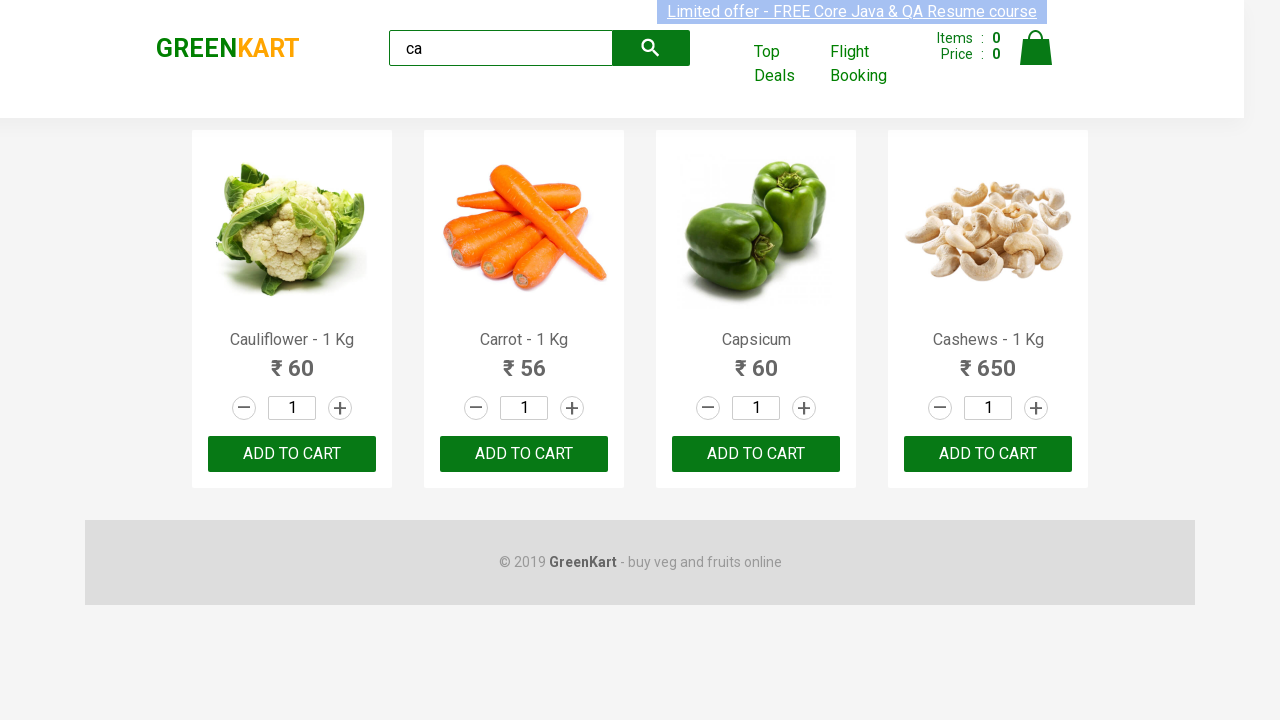

Retrieved product name: Cauliflower - 1 Kg
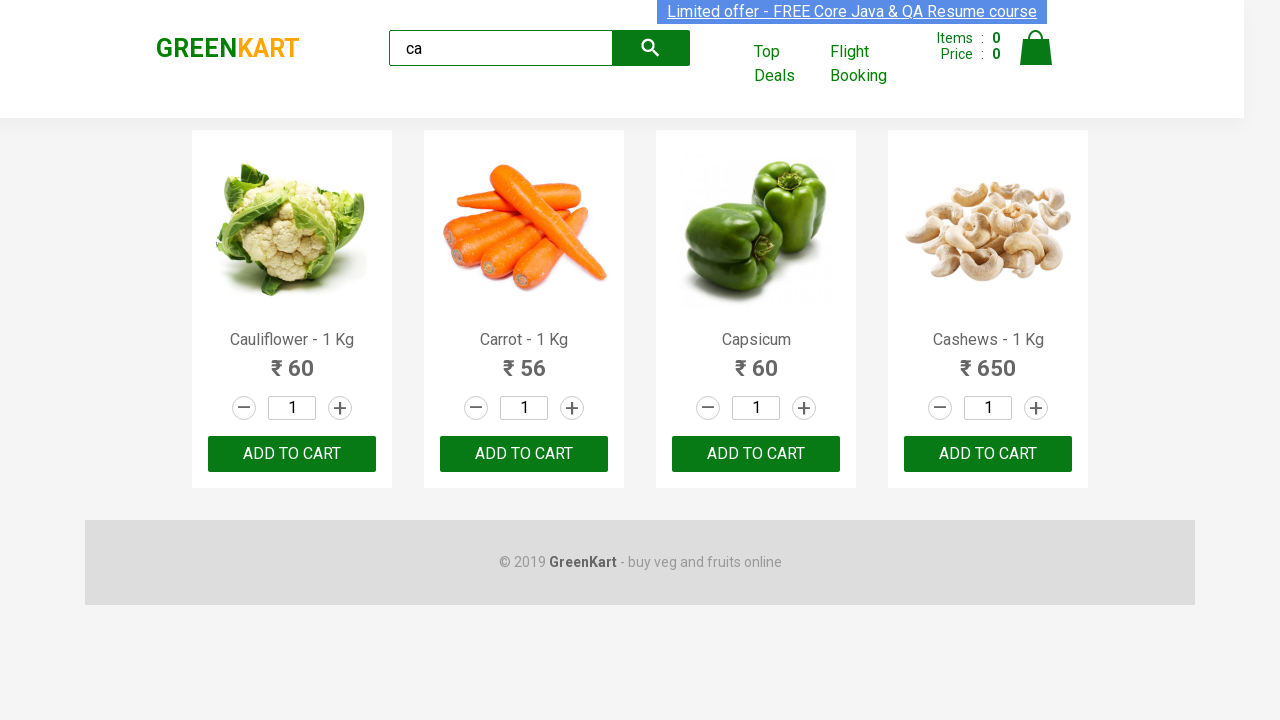

Retrieved product name: Carrot - 1 Kg
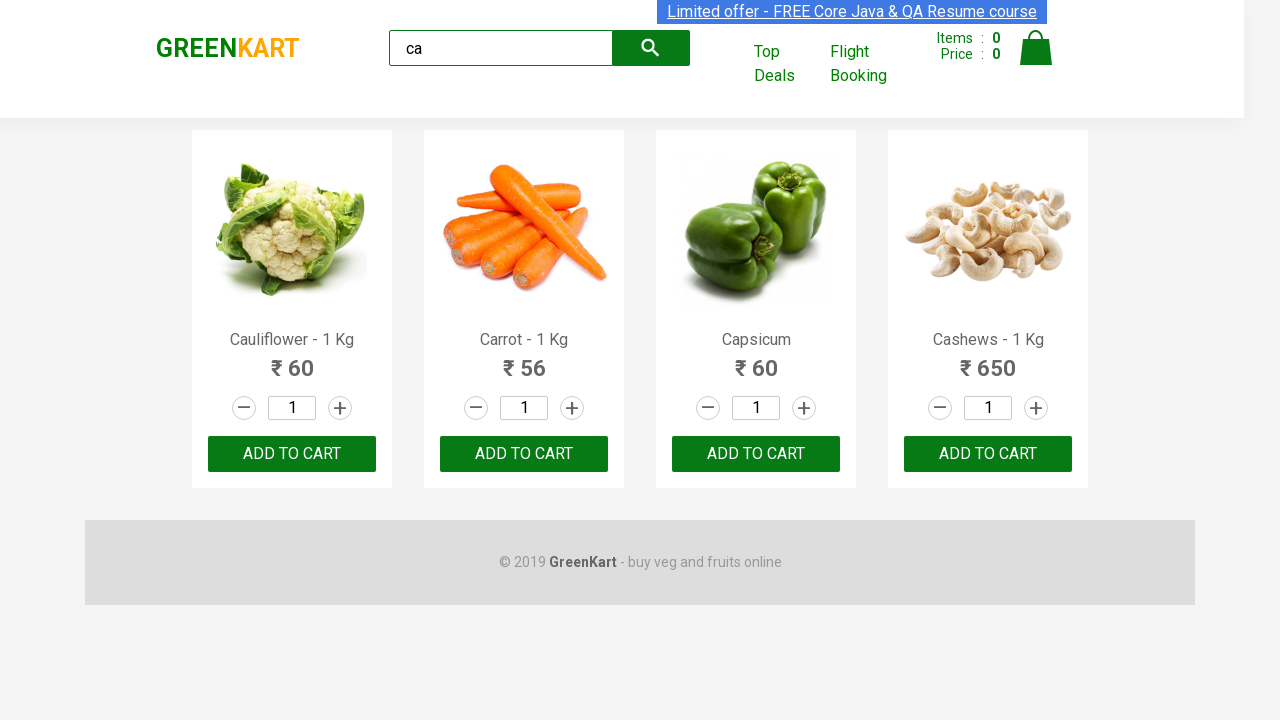

Clicked 'ADD TO CART' button for Carrot product at (524, 454) on .products .product >> nth=1 >> button
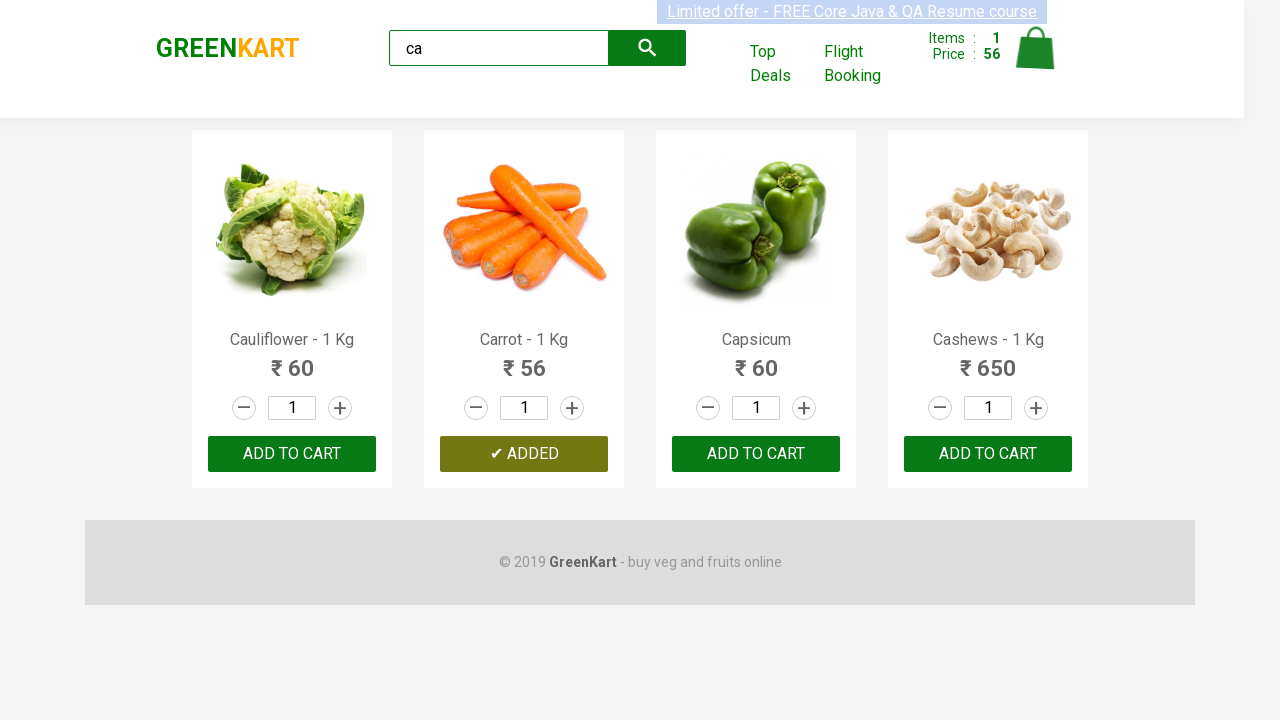

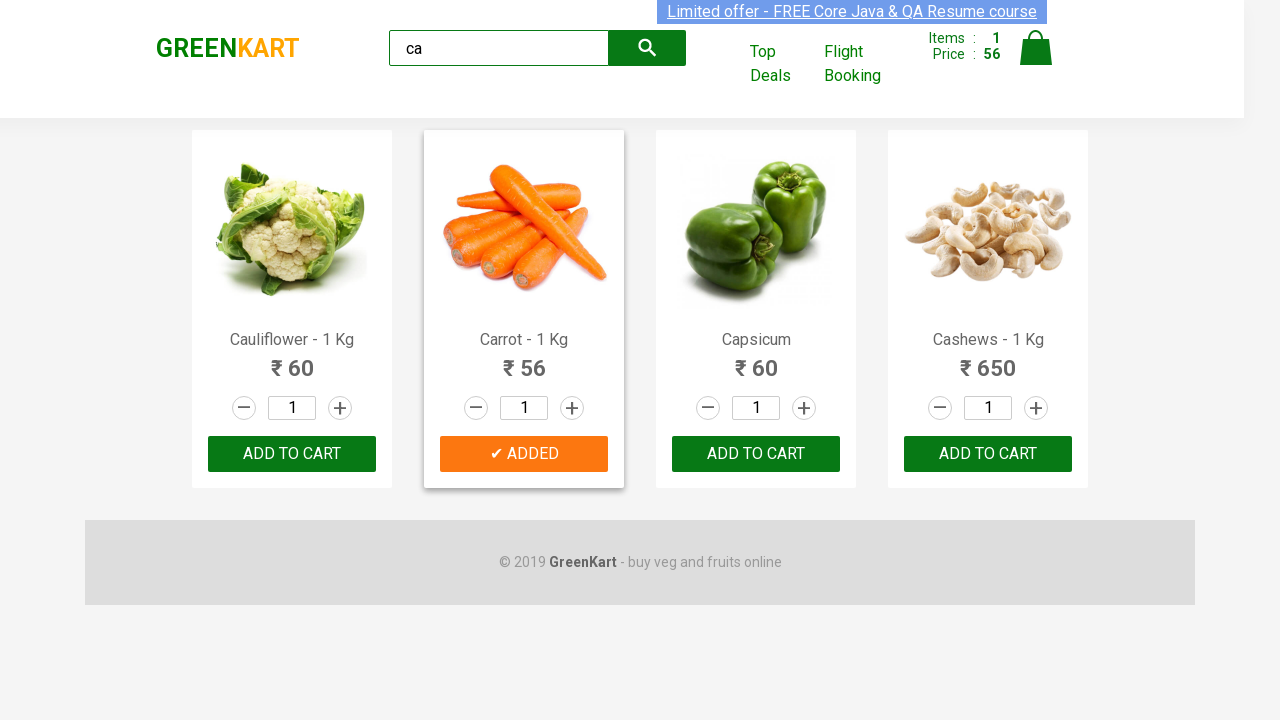